Tests adding a task "Git e GitHub" to the todo list and verifies it was added successfully

Starting URL: https://lambdatest.github.io/sample-todo-app/

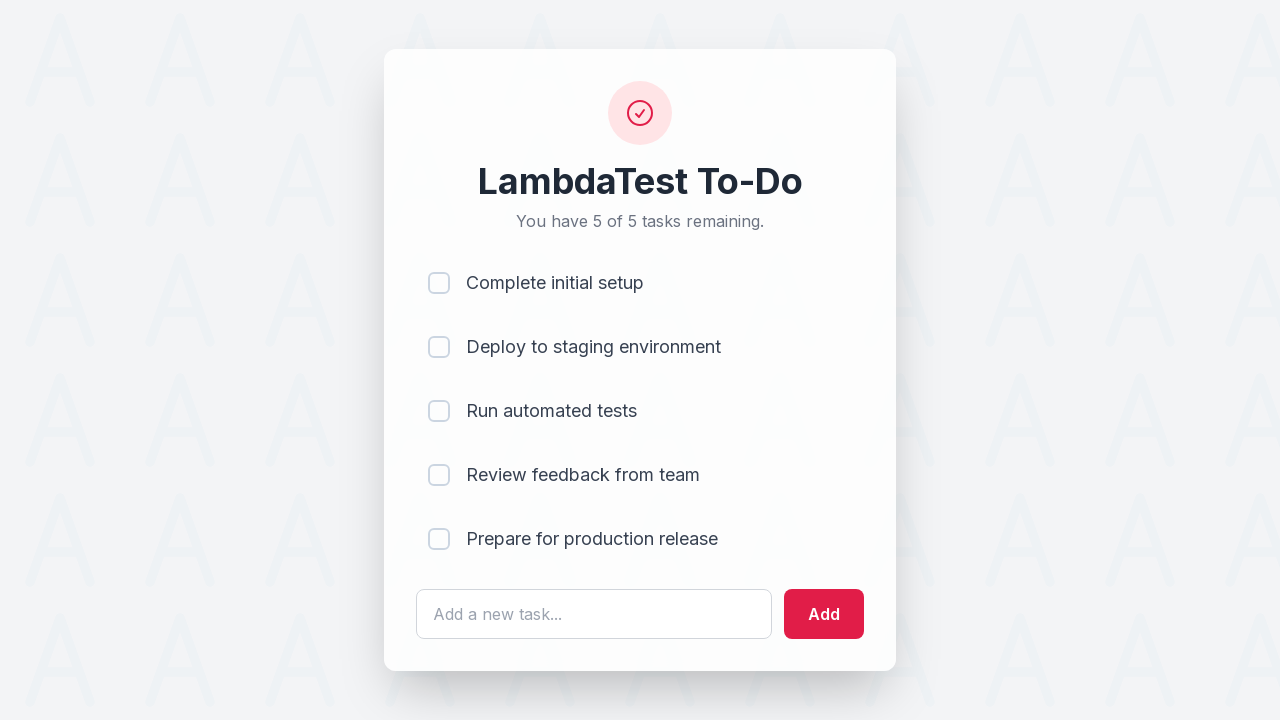

Filled task input field with 'Git e GitHub' on #sampletodotext
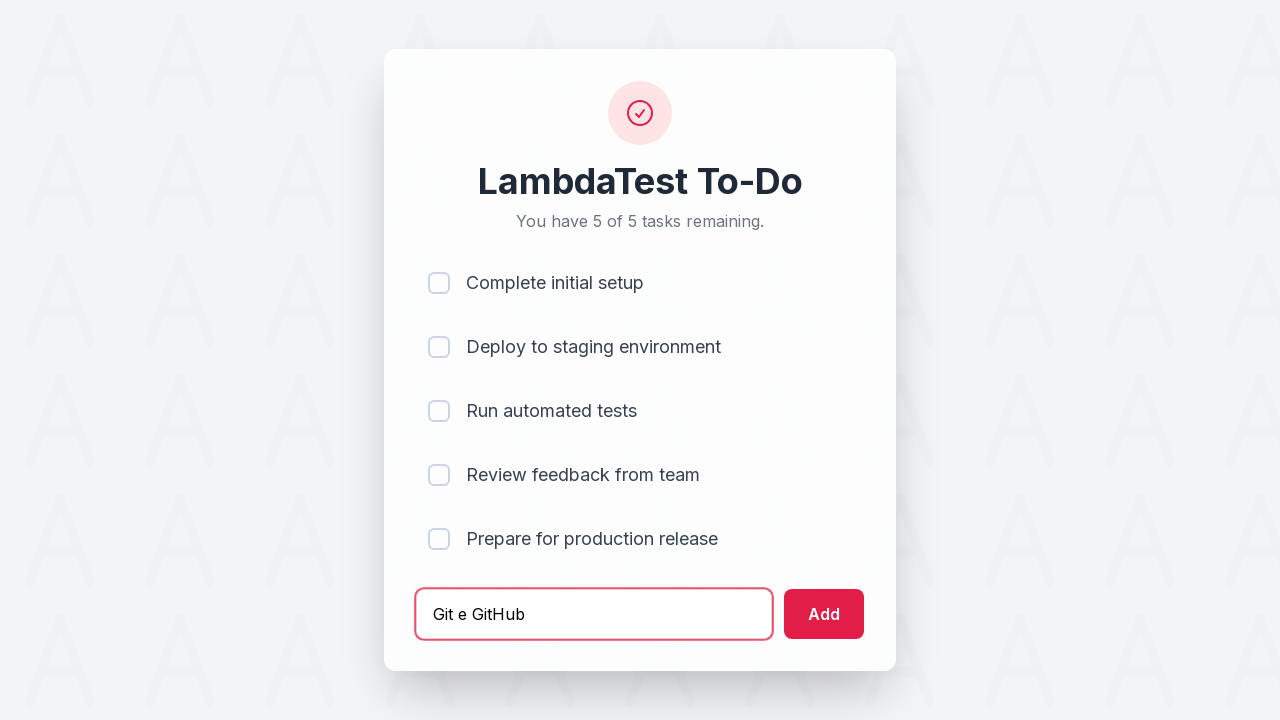

Pressed Enter to add the task on #sampletodotext
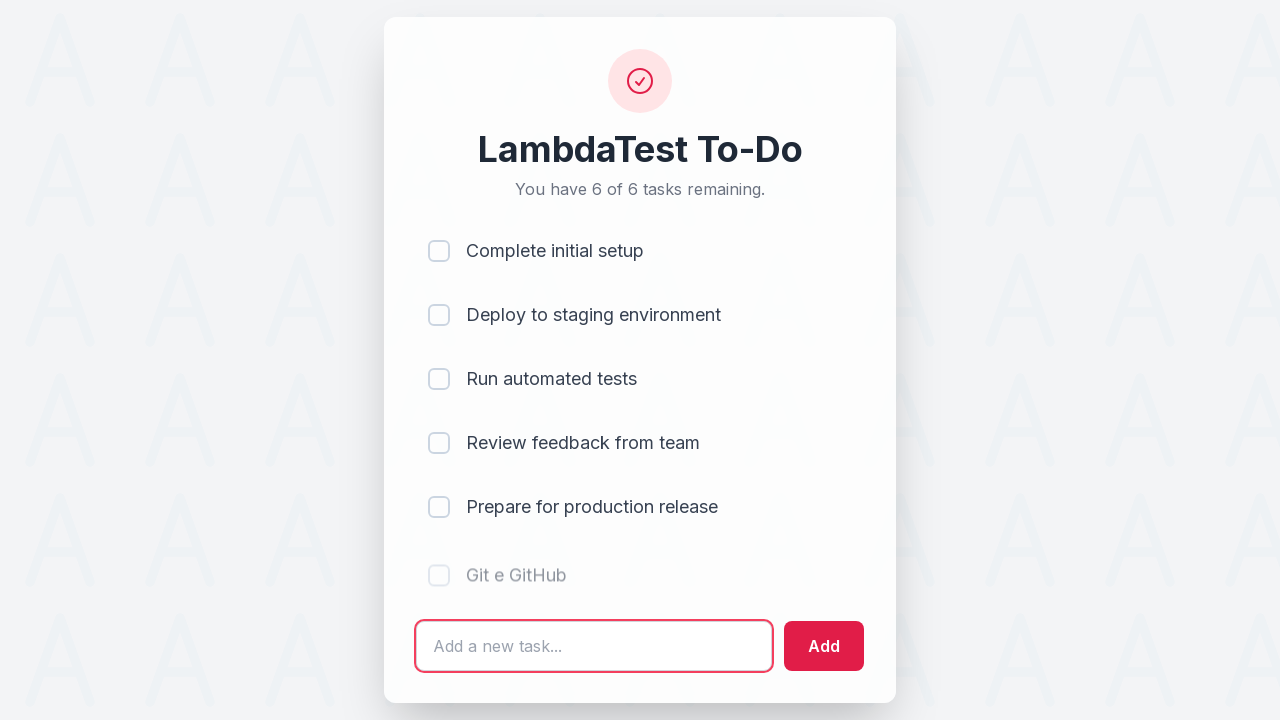

Verified task 'Git e GitHub' was successfully added to the todo list
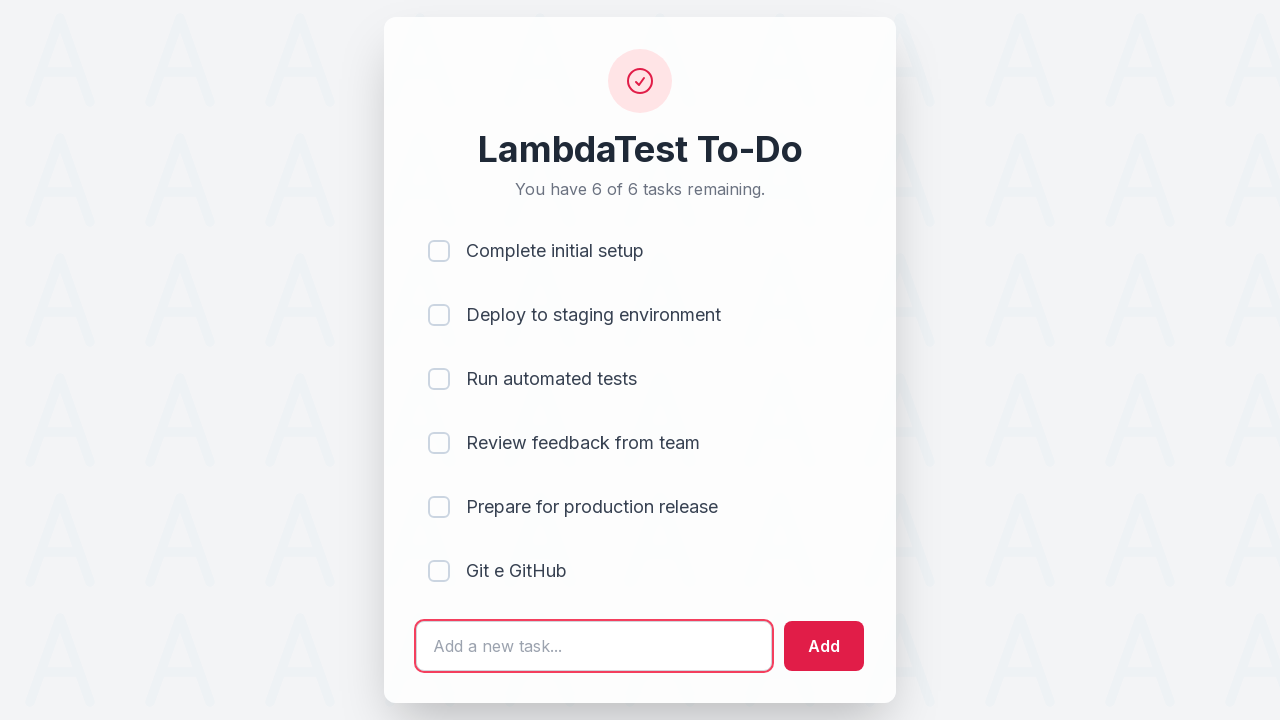

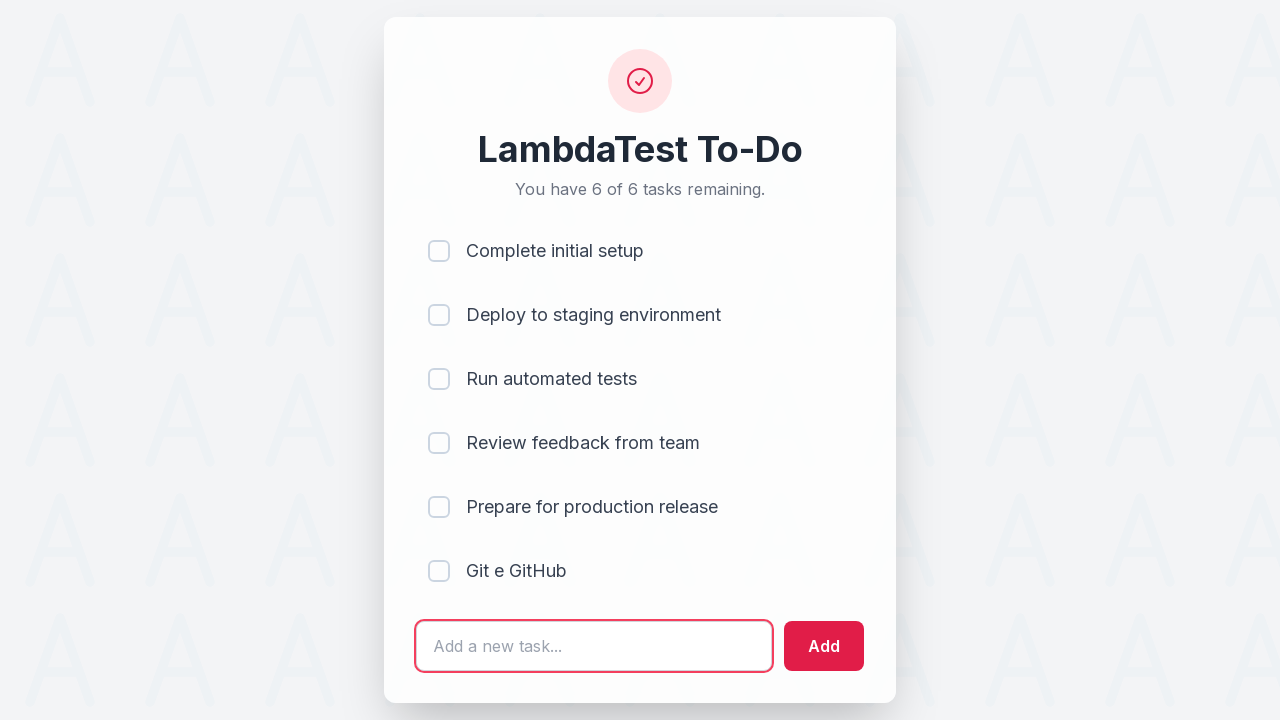